Tests the Python.org website search functionality by entering "pycon" in the search box and submitting the search form

Starting URL: http://www.python.org

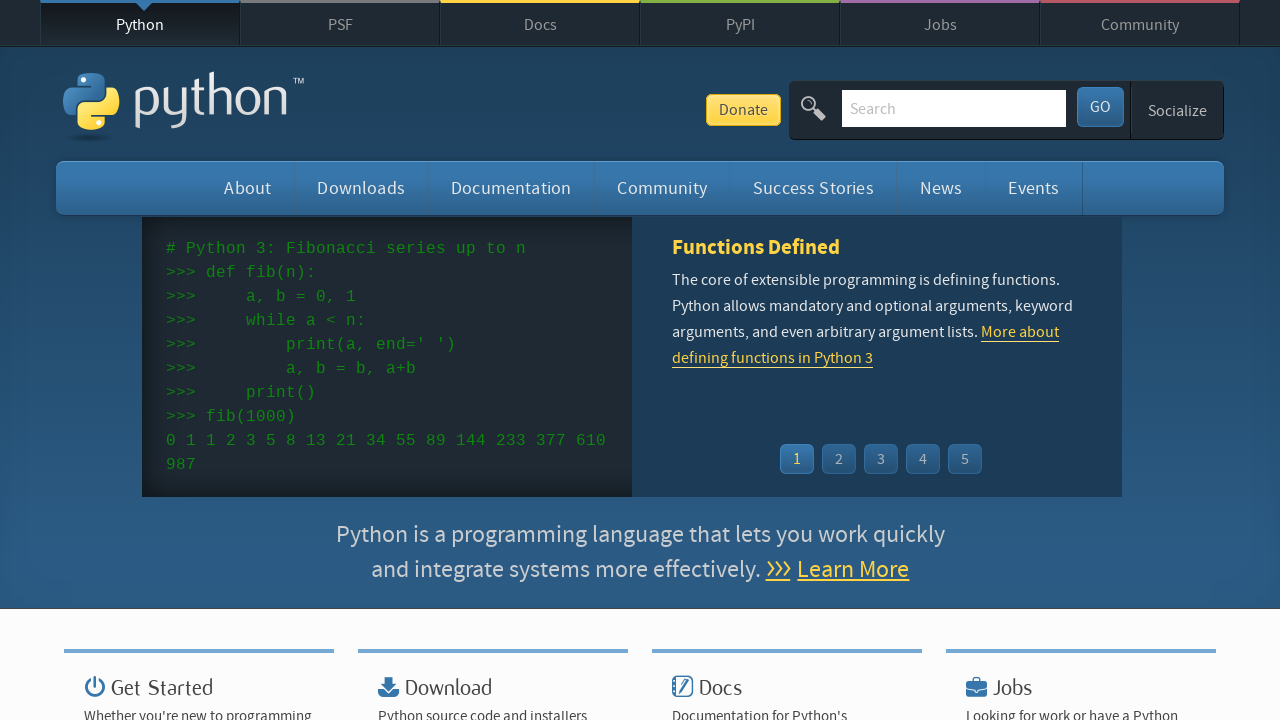

Filled search box with 'pycon' on input[name='q']
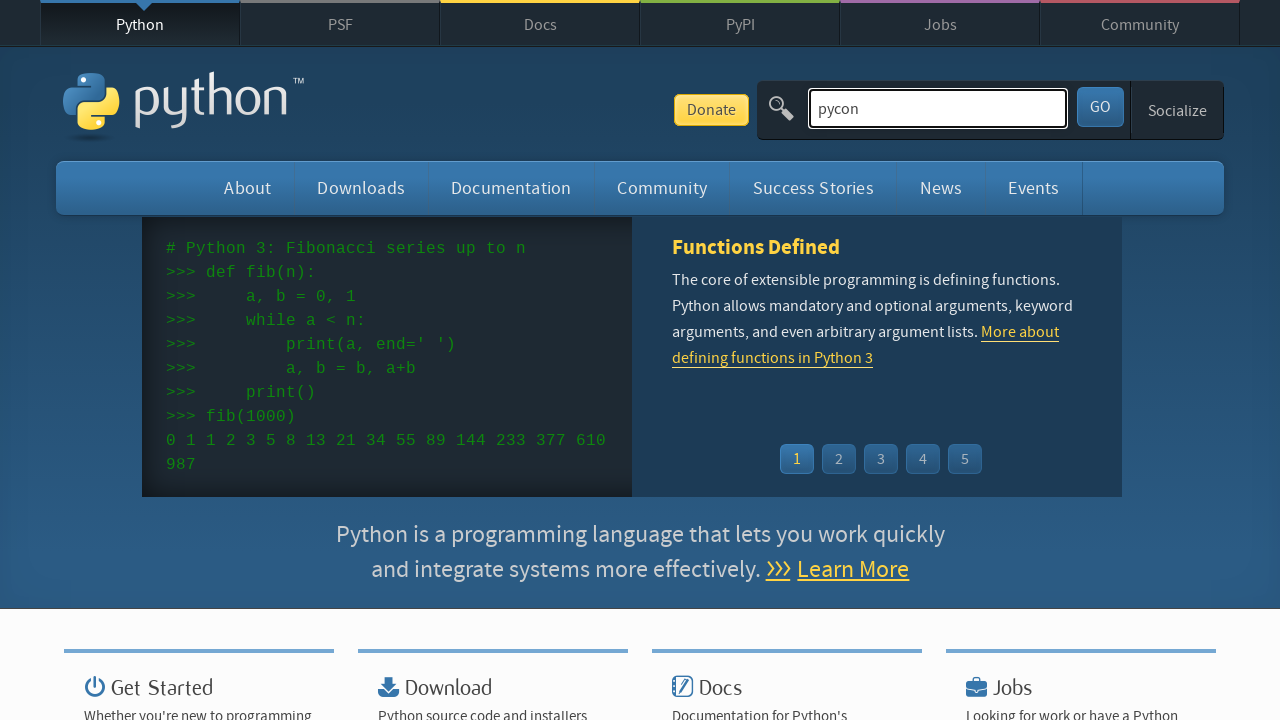

Pressed Enter to submit search form on input[name='q']
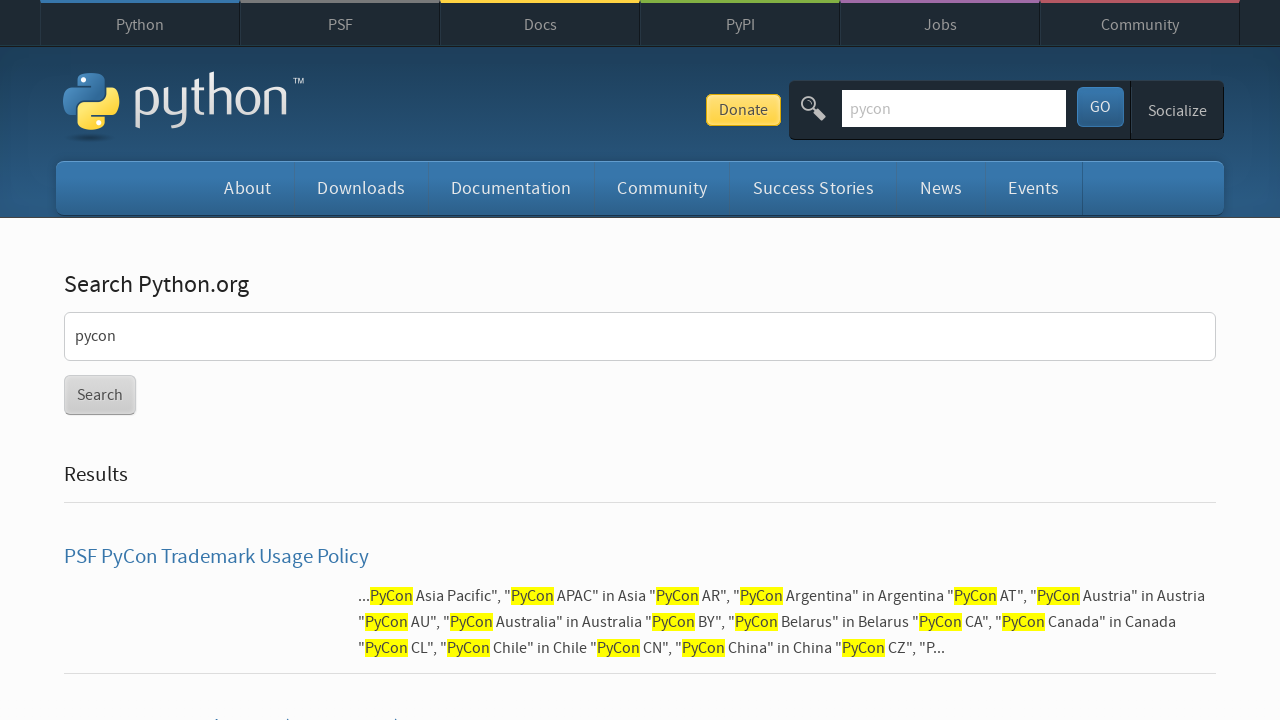

Search results loaded (network idle)
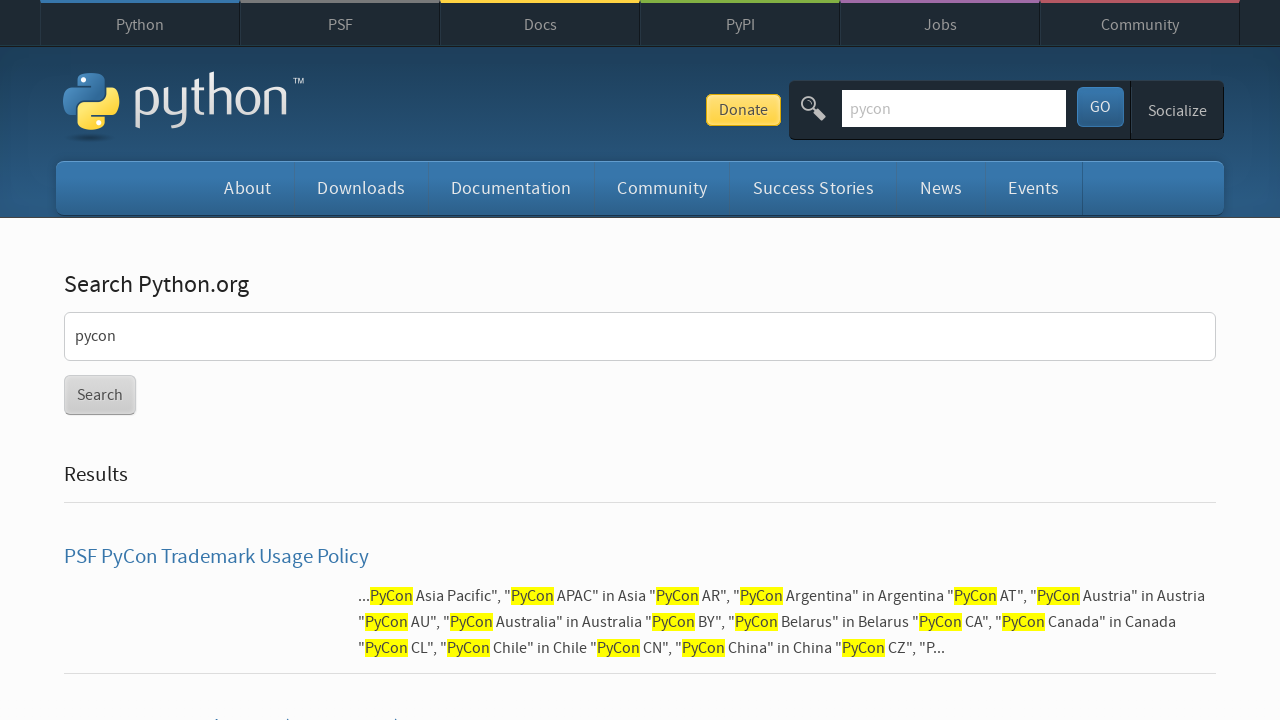

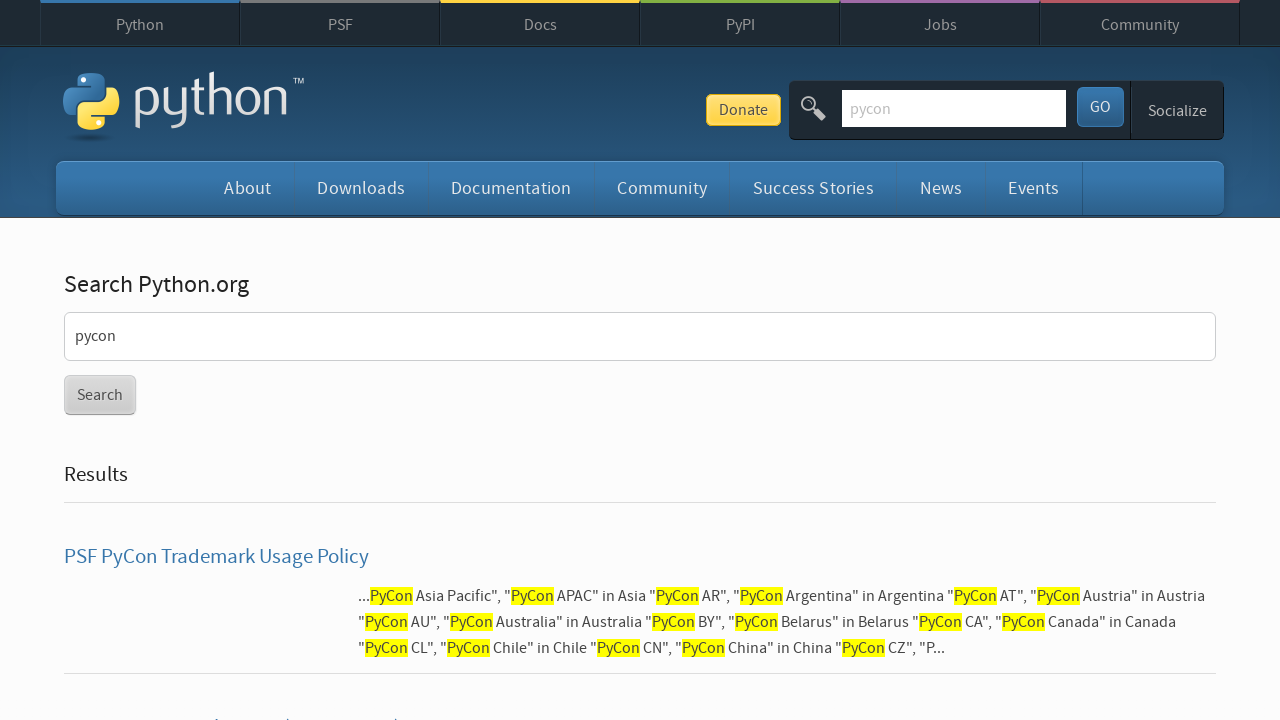